Tests checkbox functionality by checking and unchecking the first checkbox, then counting total checkboxes on the page

Starting URL: https://rahulshettyacademy.com/AutomationPractice/

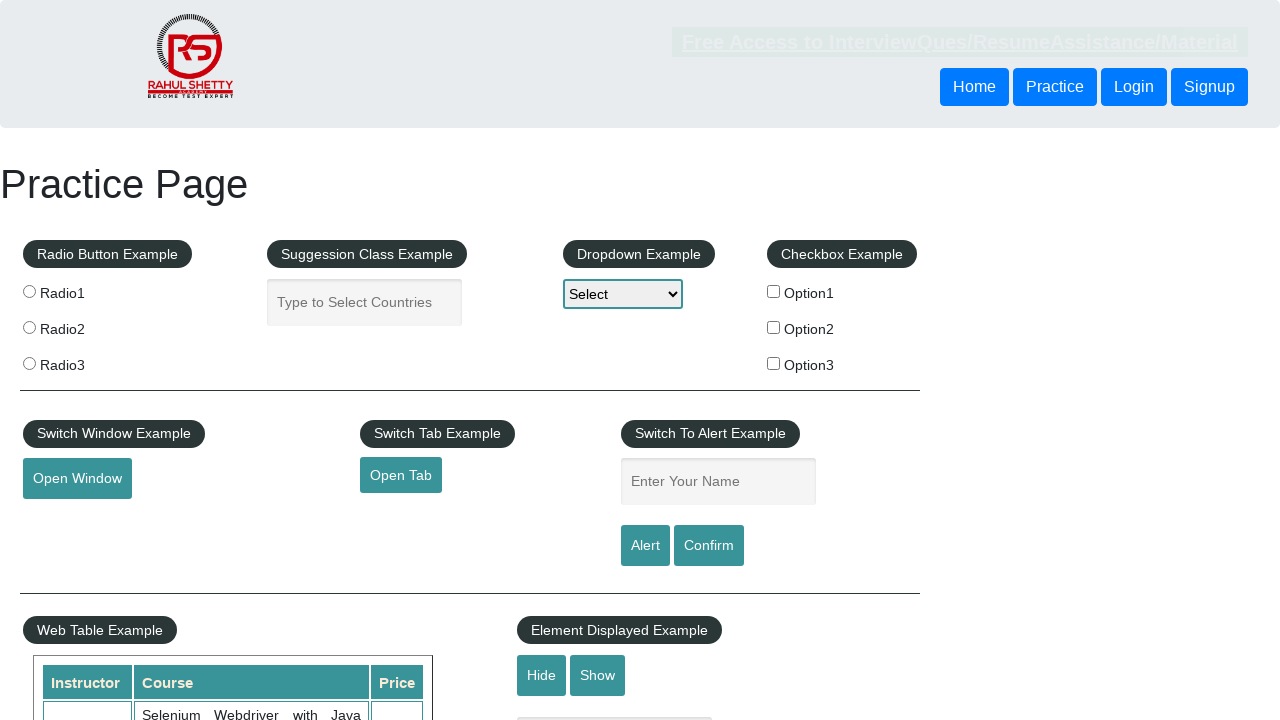

Clicked first checkbox to check it at (774, 291) on #checkBoxOption1
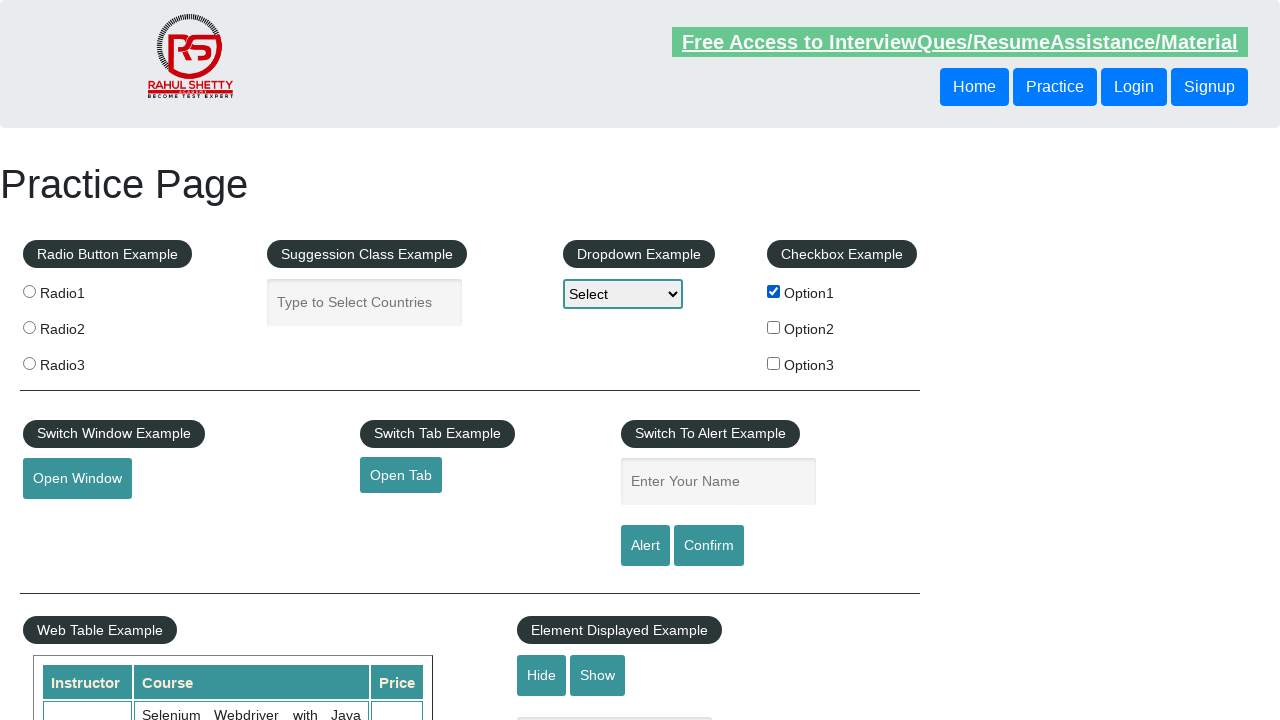

Verified first checkbox is checked
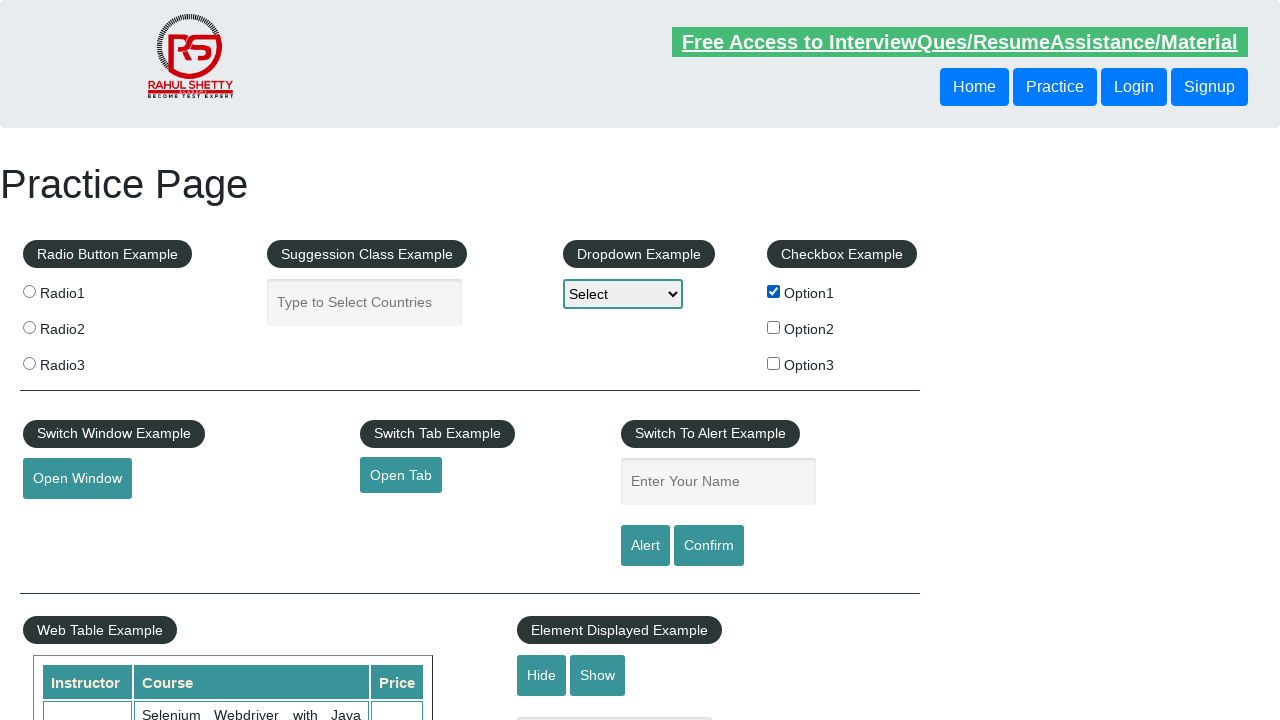

Clicked first checkbox to uncheck it at (774, 291) on #checkBoxOption1
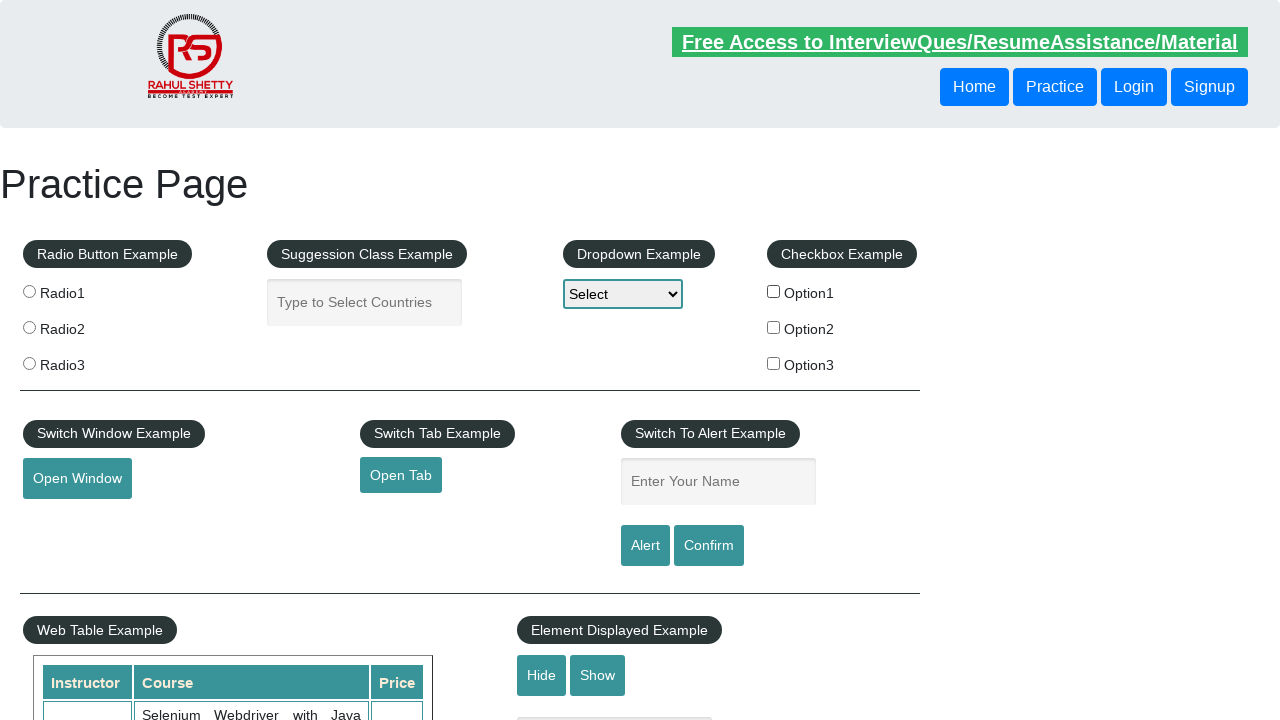

Verified first checkbox is unchecked
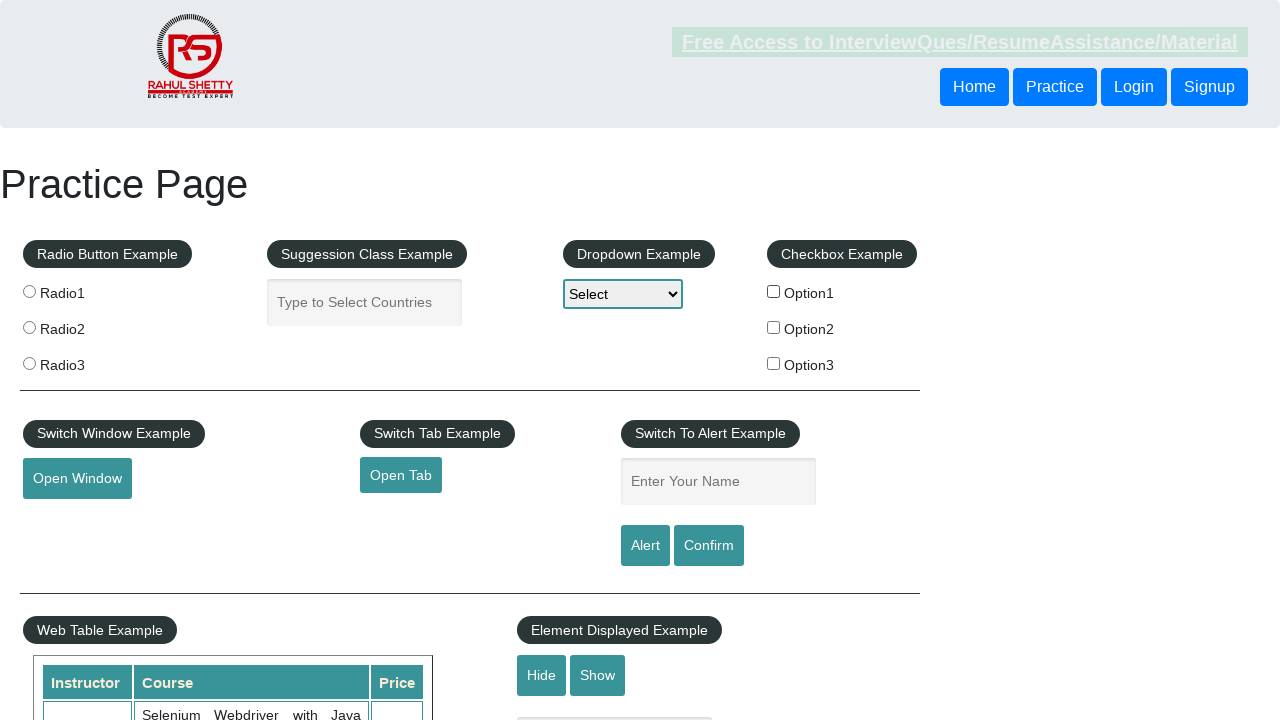

Found 3 total checkboxes on the page
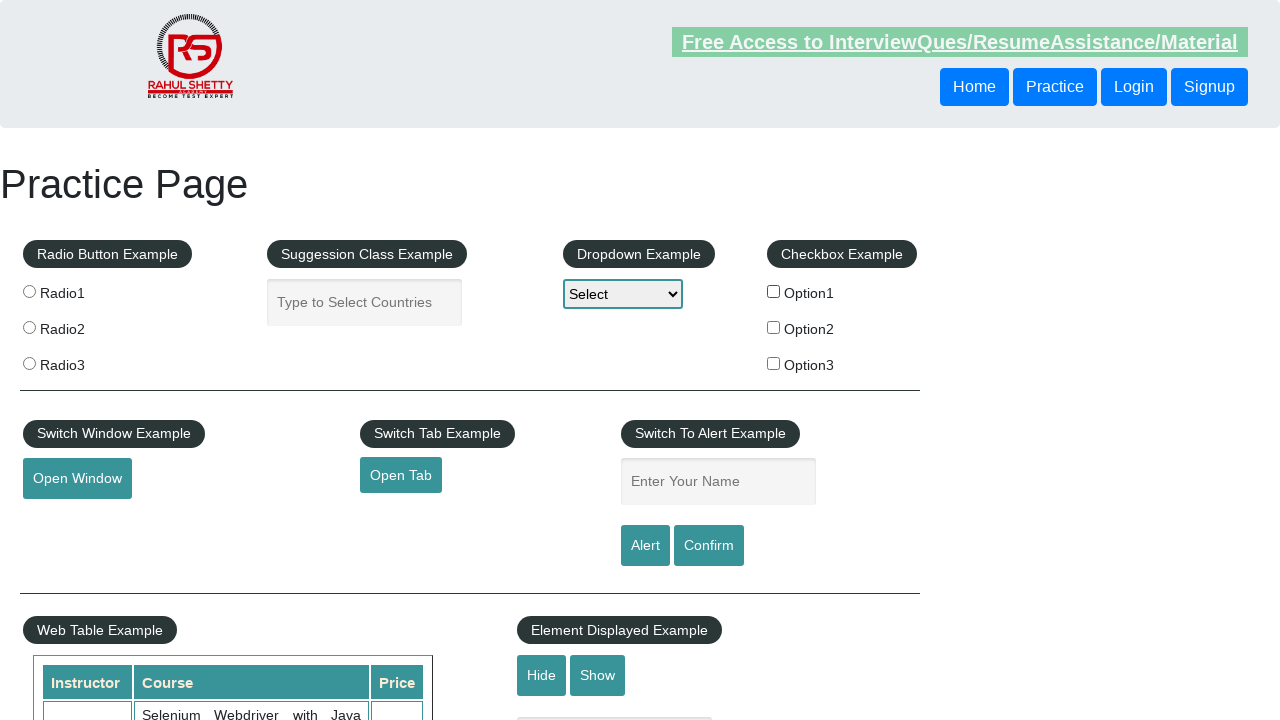

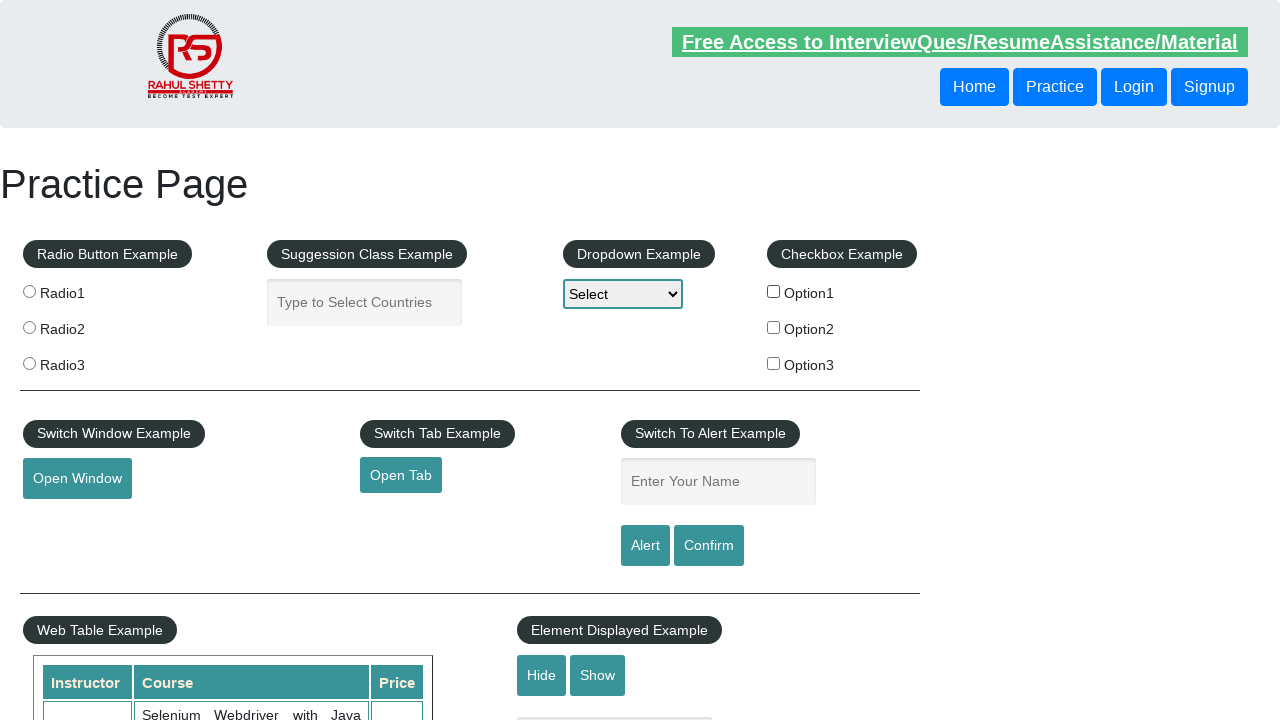